Tests the scroll-up button functionality by scrolling down the page, clicking the scroll-up button, and verifying the logo is visible at the top

Starting URL: https://automationexercise.com/

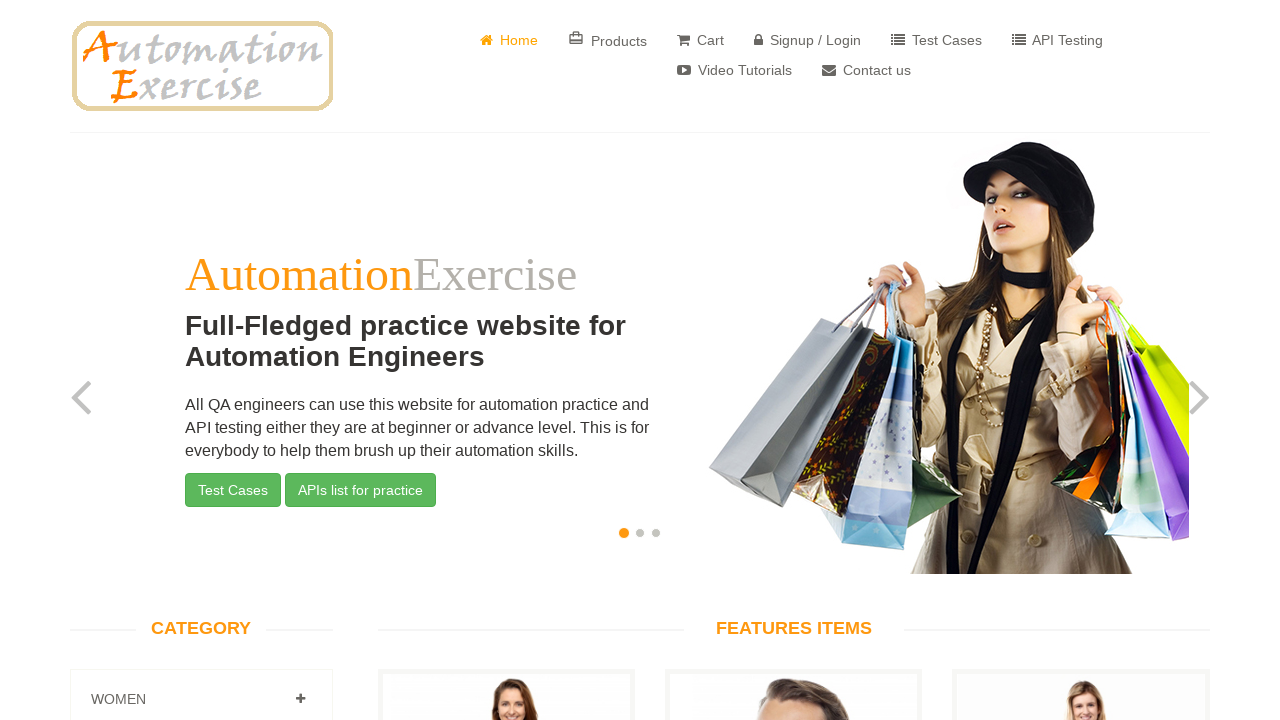

Scrolled down the page to position 309.6
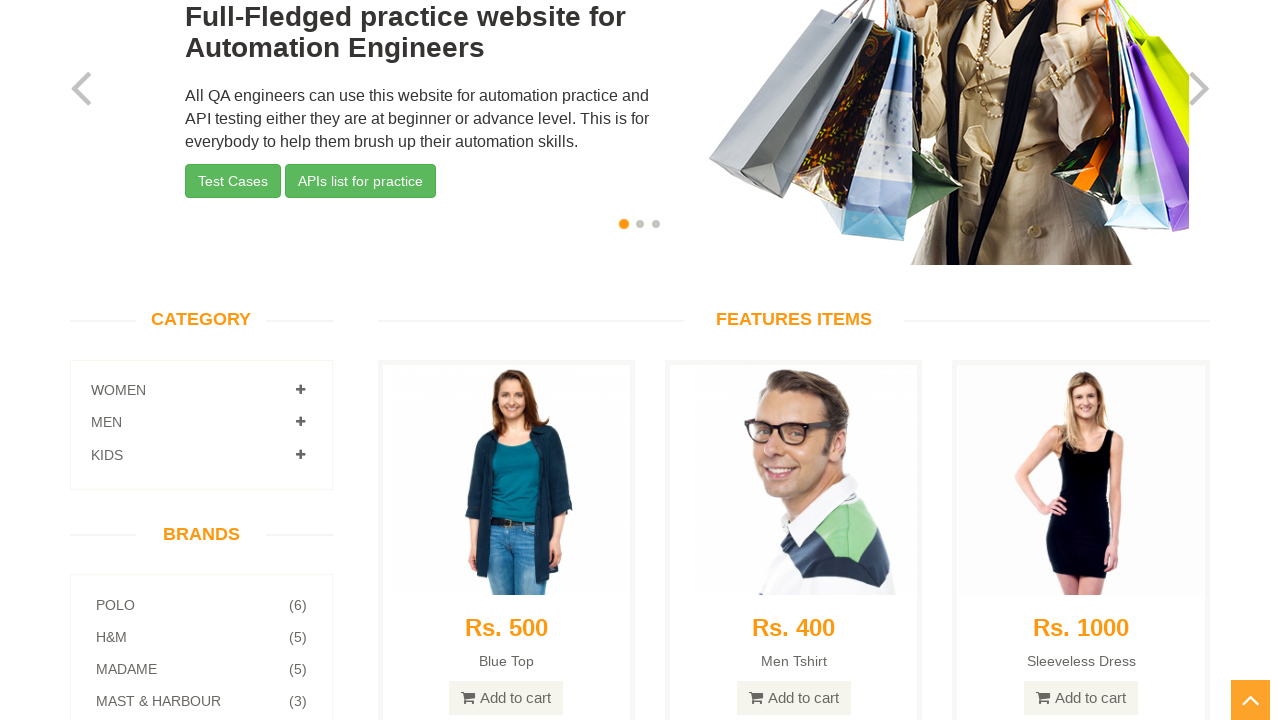

Clicked the scroll-up button at (1250, 700) on .fa-angle-up
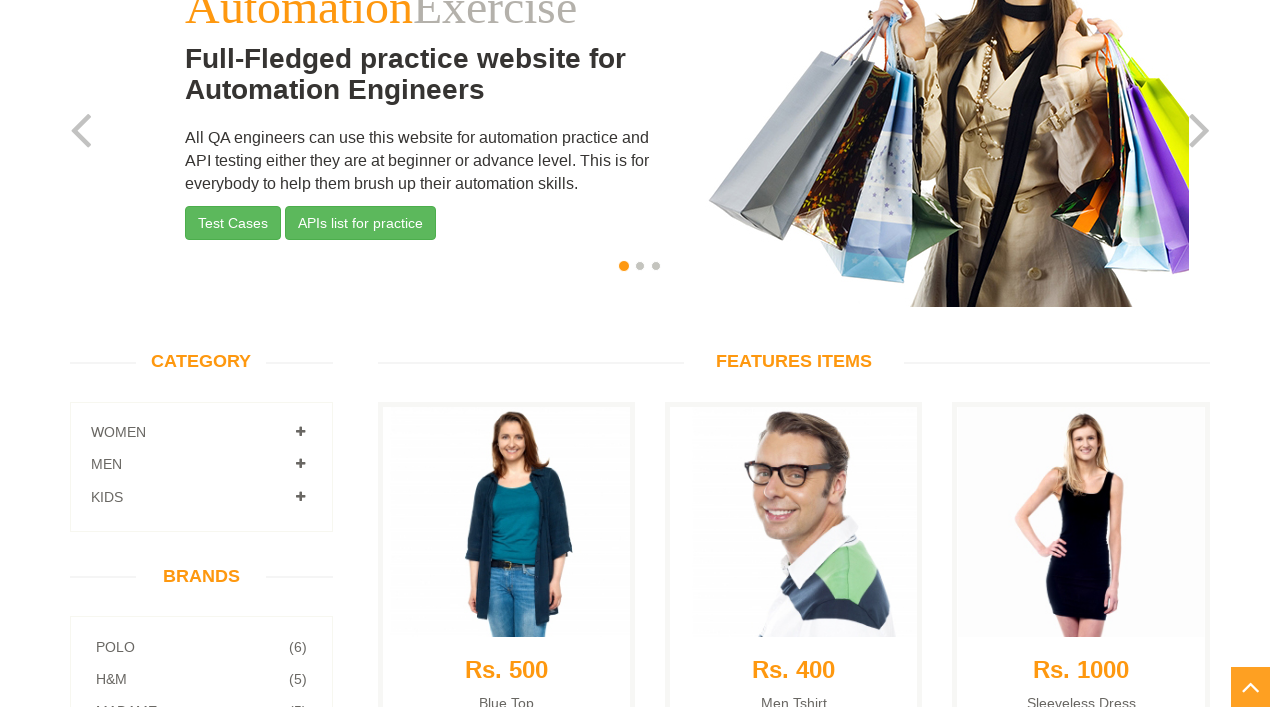

Verified the logo is visible at the top
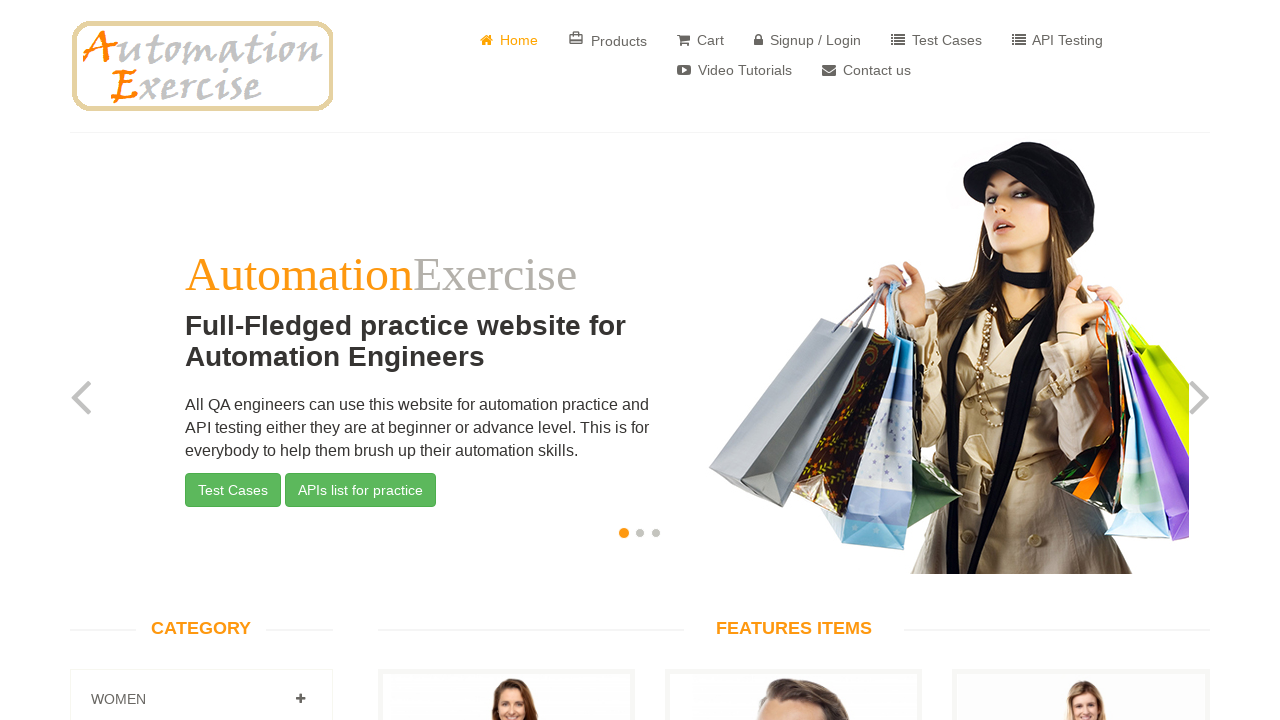

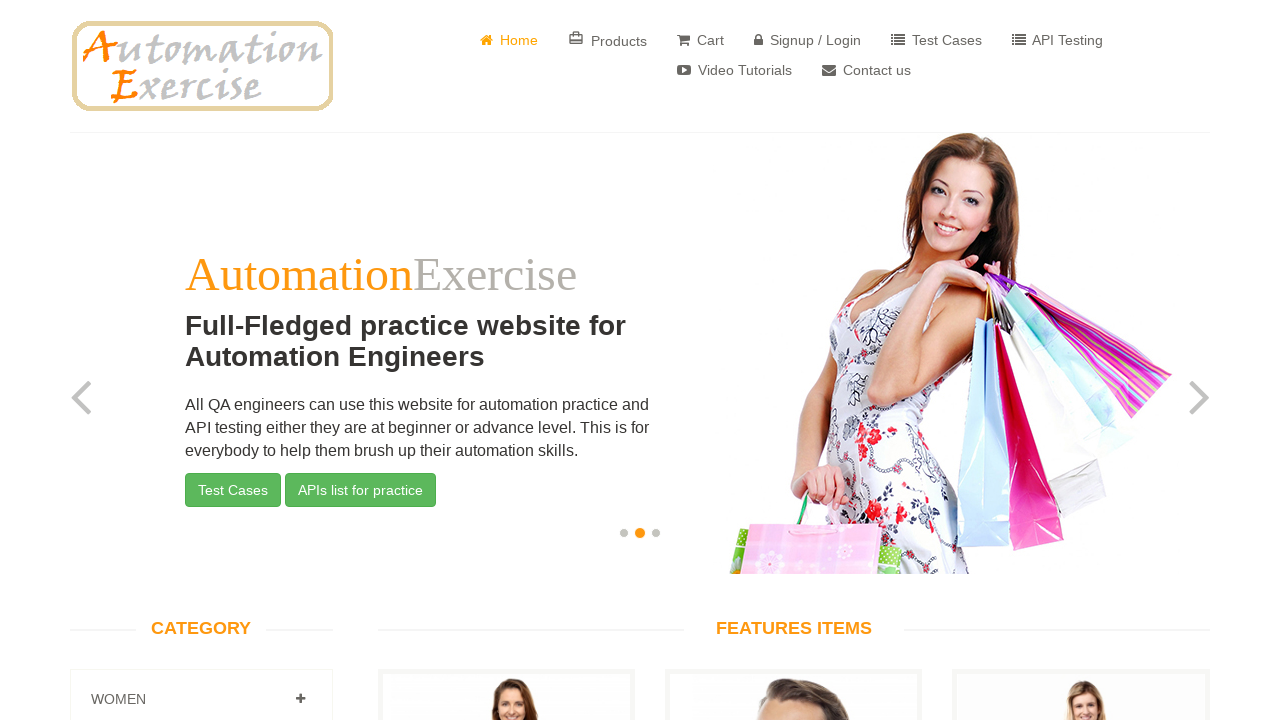